Solves a math captcha by reading a number, calculating its logarithmic value, and submitting the form with checkbox selections

Starting URL: http://suninjuly.github.io/math.html

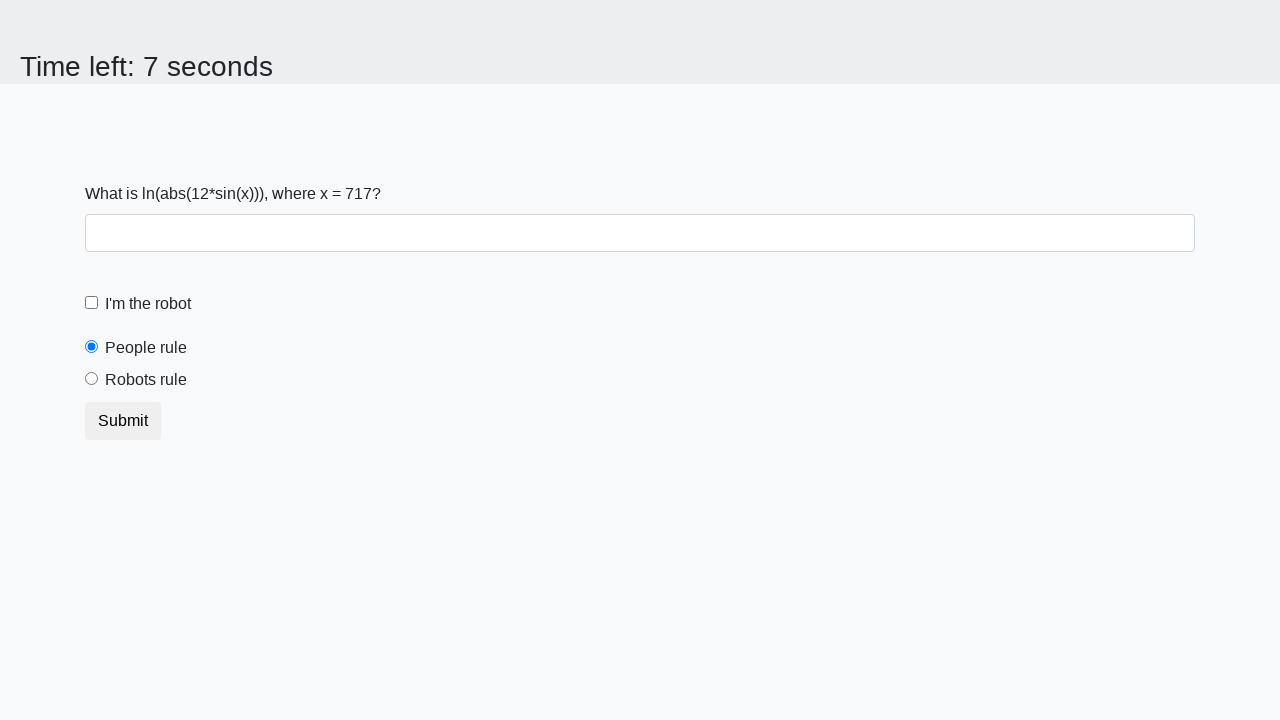

Read math problem number from page
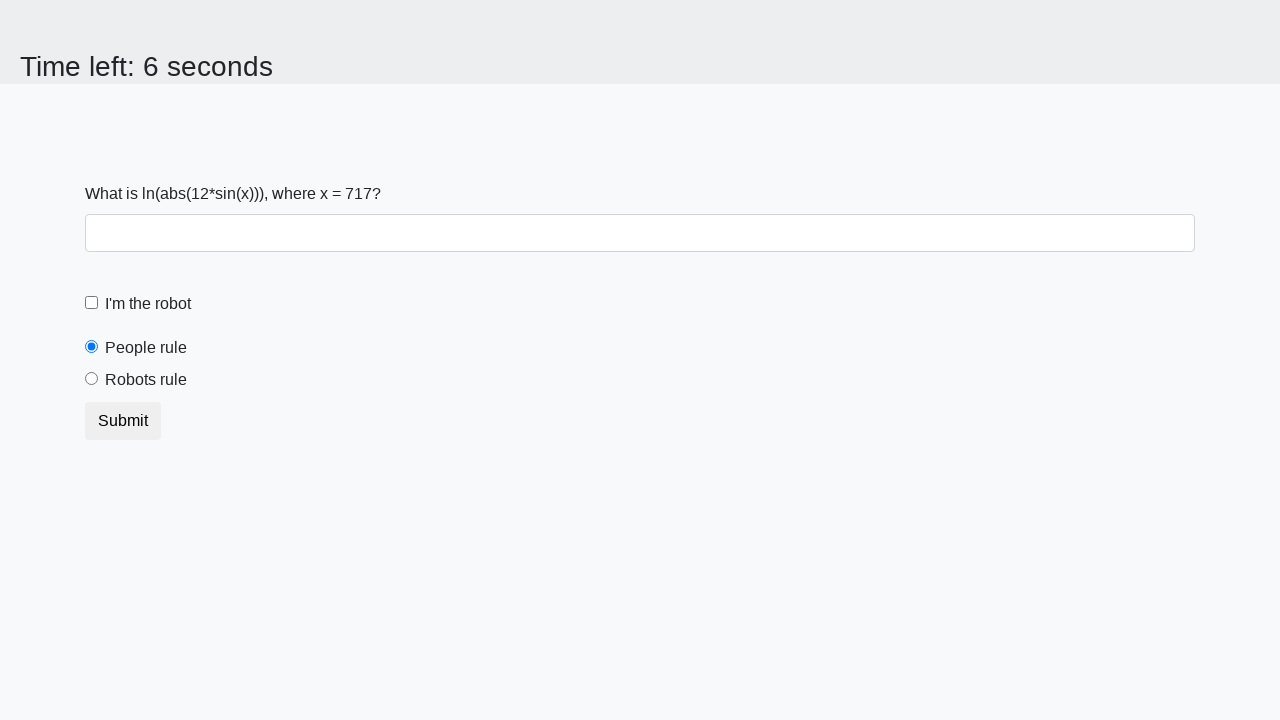

Calculated logarithmic value of math problem
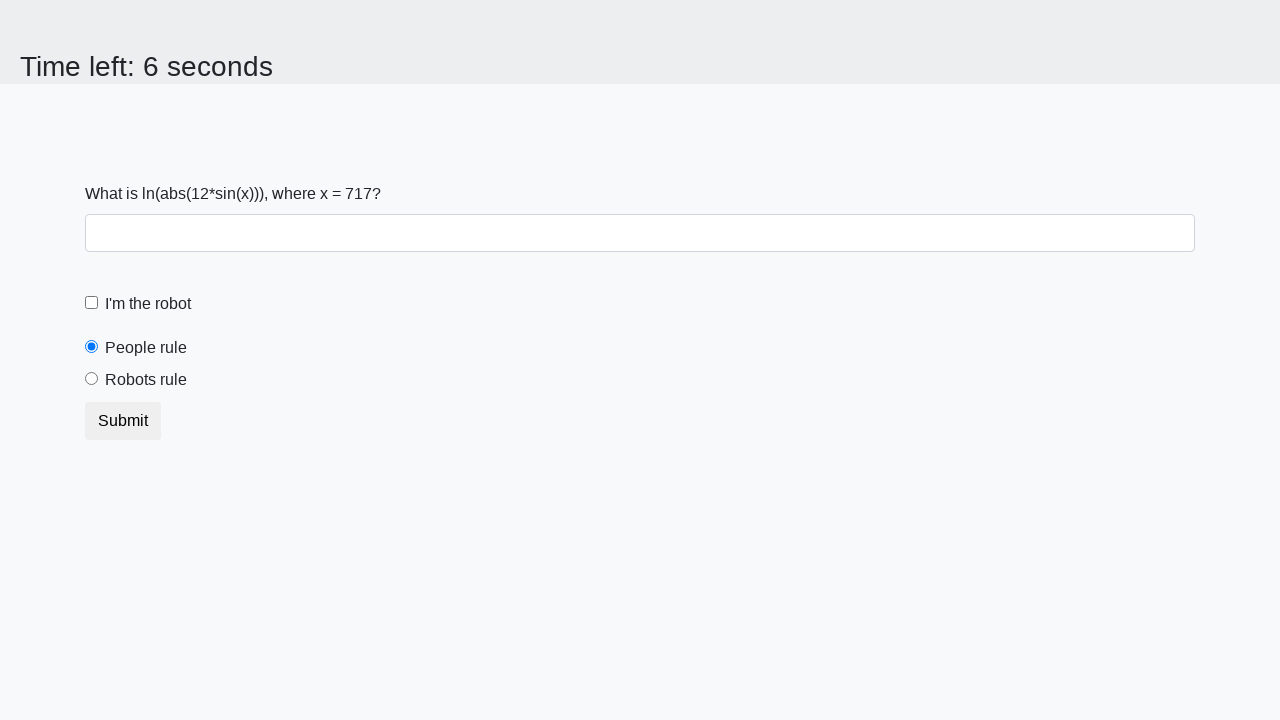

Filled answer field with calculated value on .form-control
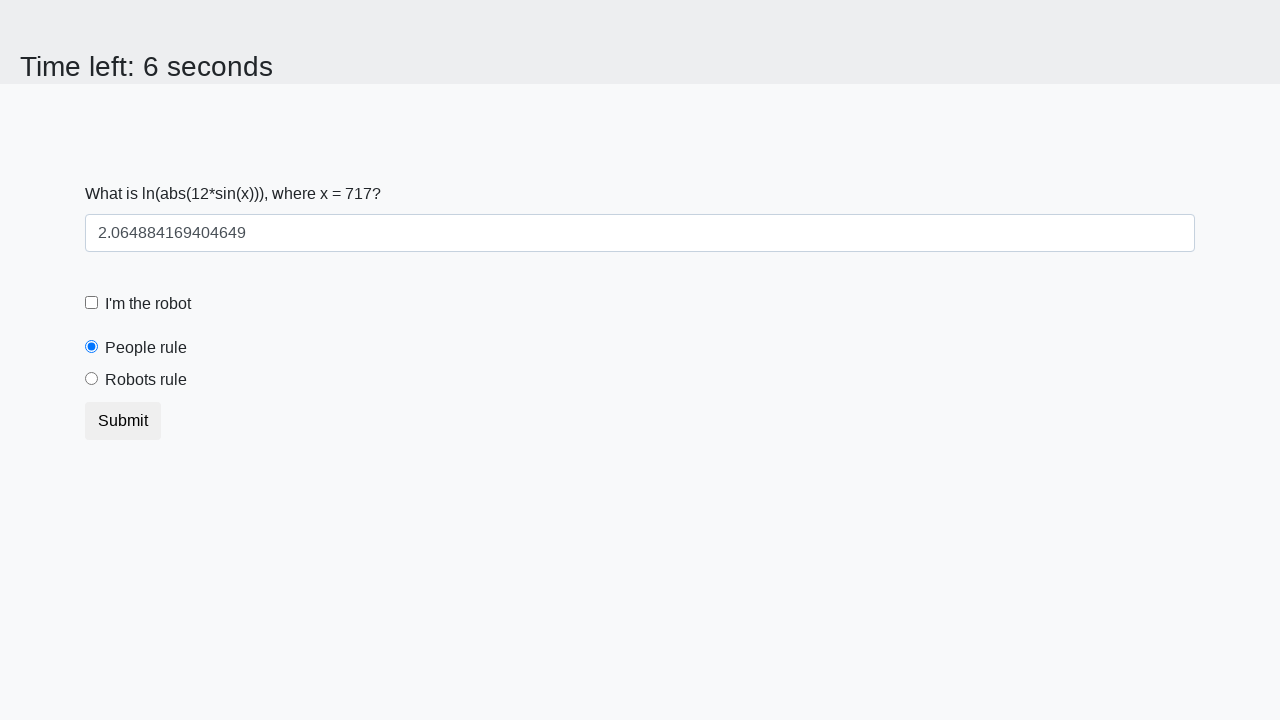

Clicked 'I am not a robot' checkbox at (92, 303) on #robotCheckbox
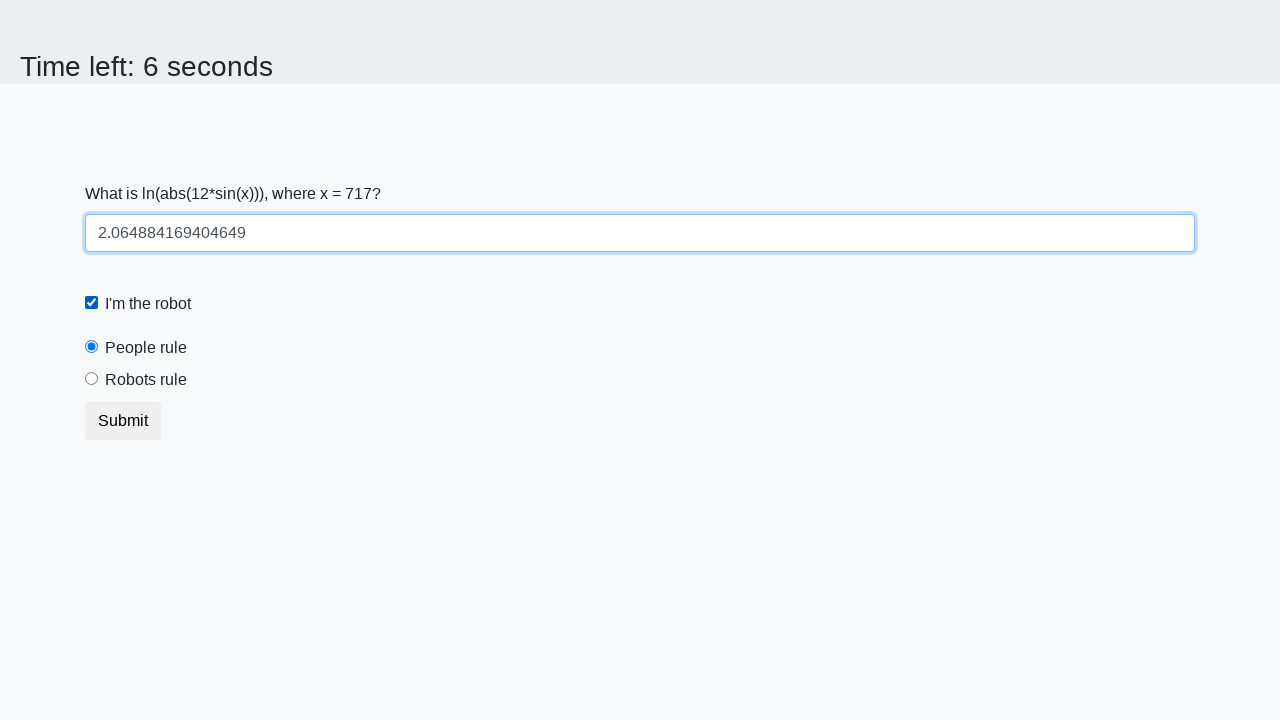

Selected 'robots rule' radio button at (92, 379) on #robotsRule
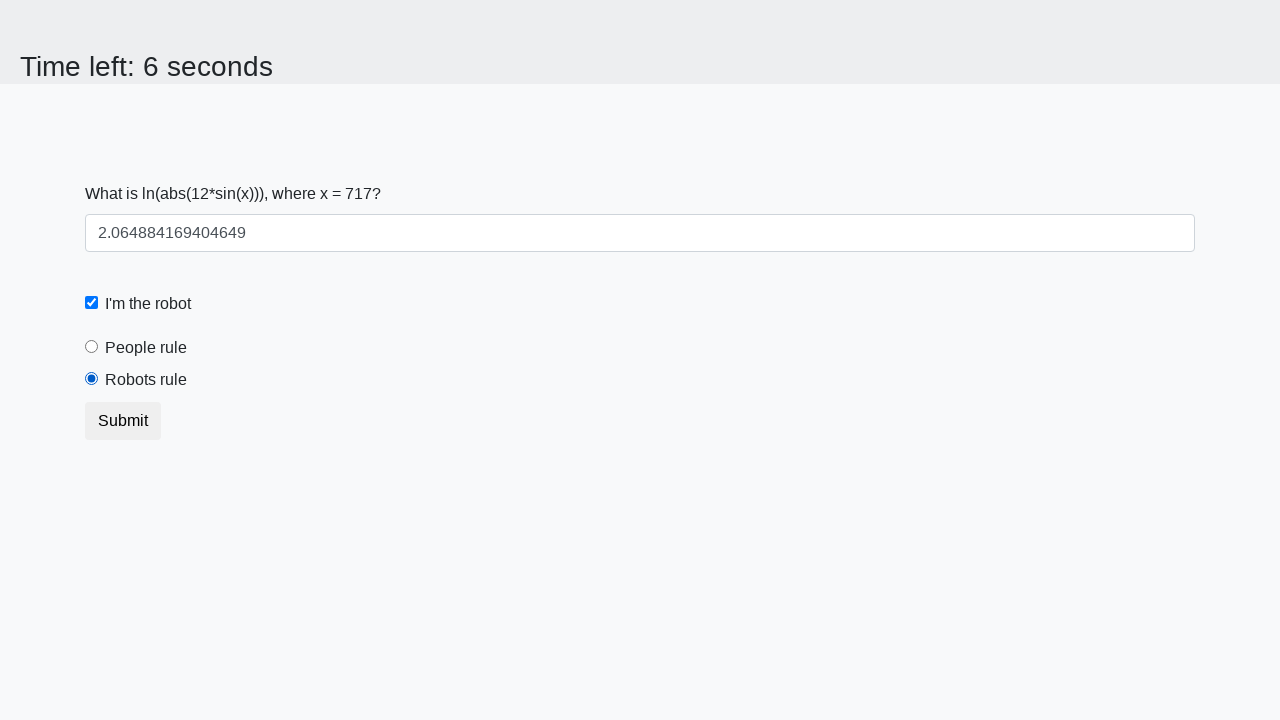

Submitted the form at (123, 421) on button.btn
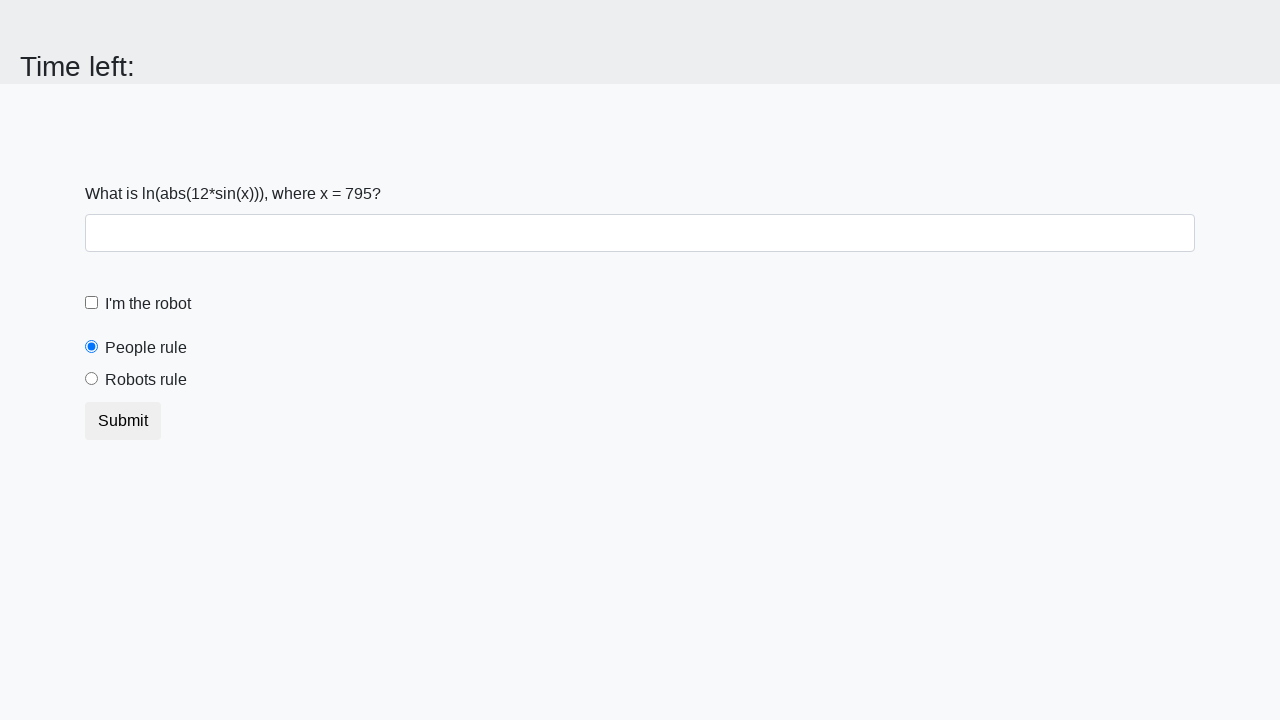

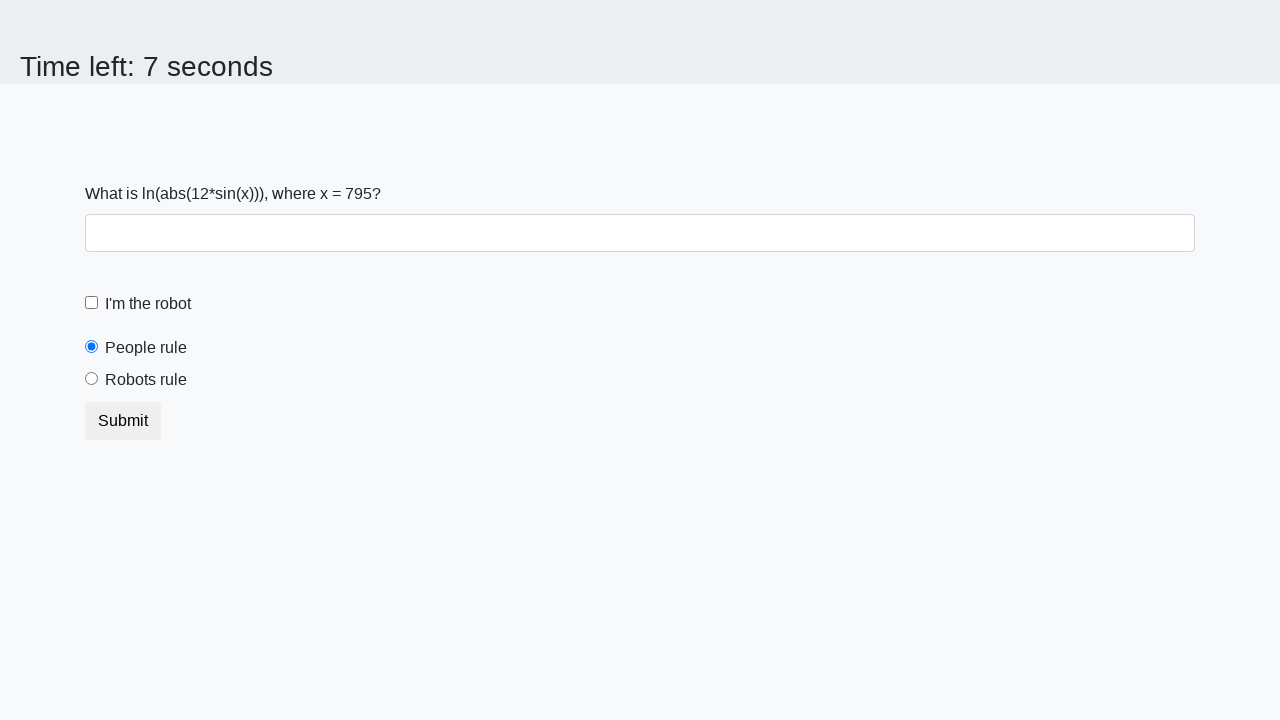